Tests GitHub's advanced search form by filling in search term, repository owner, date filter, and language selection, then submitting the form.

Starting URL: https://github.com/search/advanced

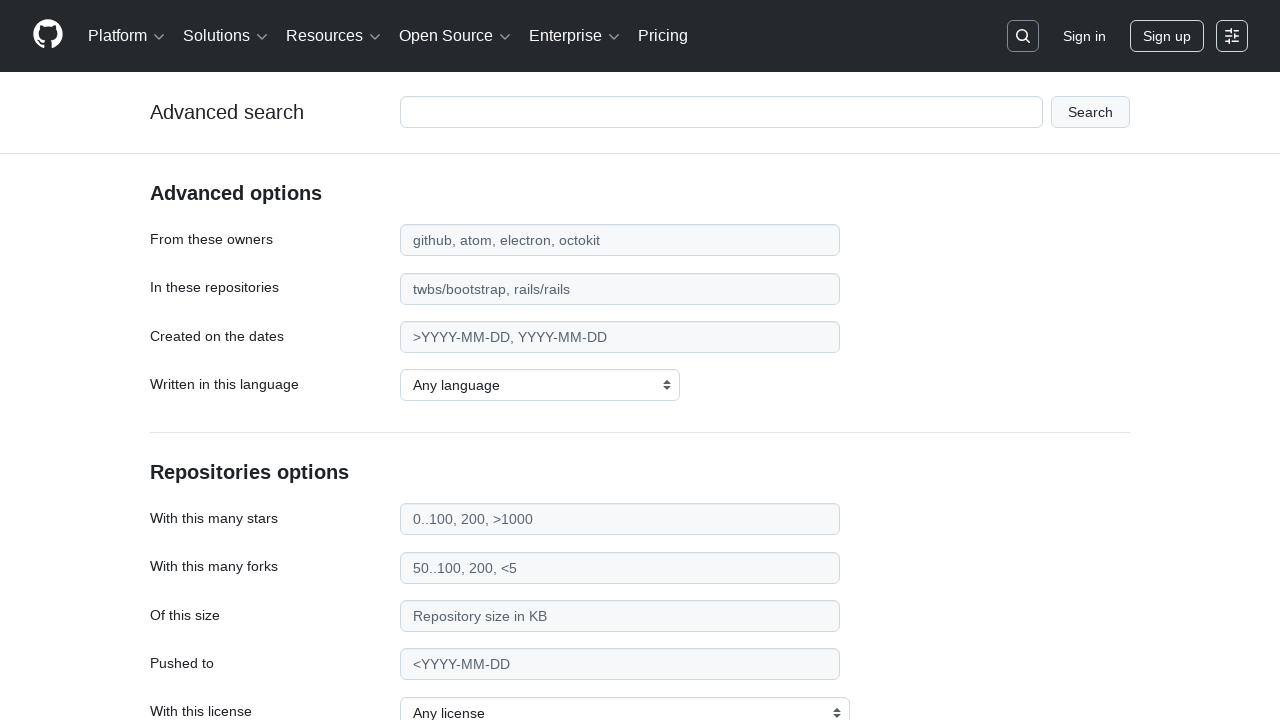

Filled search term input with 'apify-js' on #adv_code_search input.js-advanced-search-input
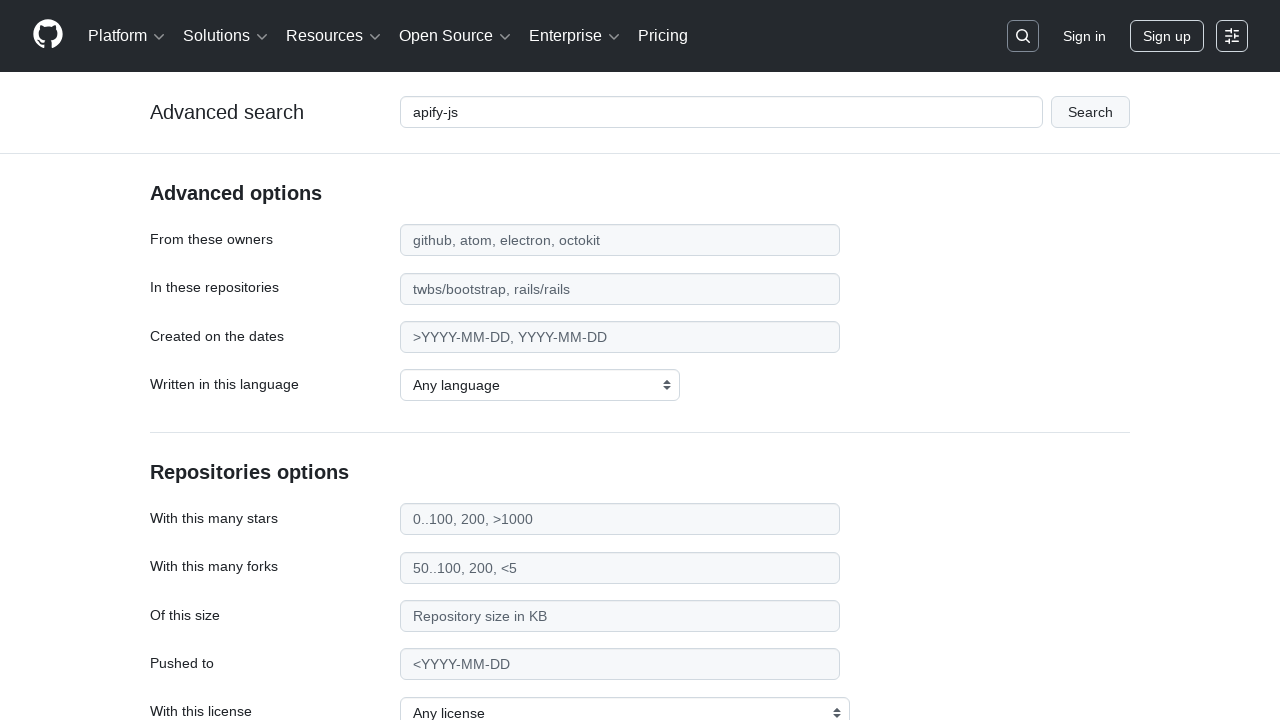

Filled repository owner field with 'apify' on #search_from
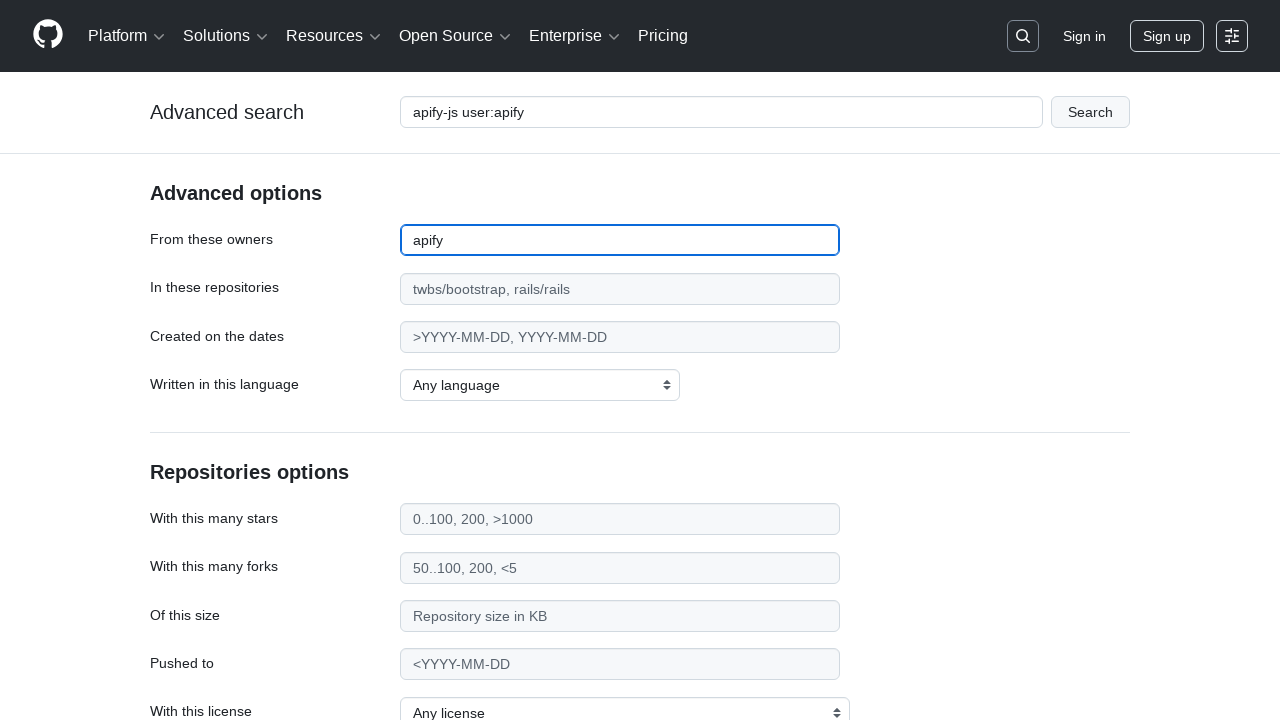

Filled date filter field with '>2015' on #search_date
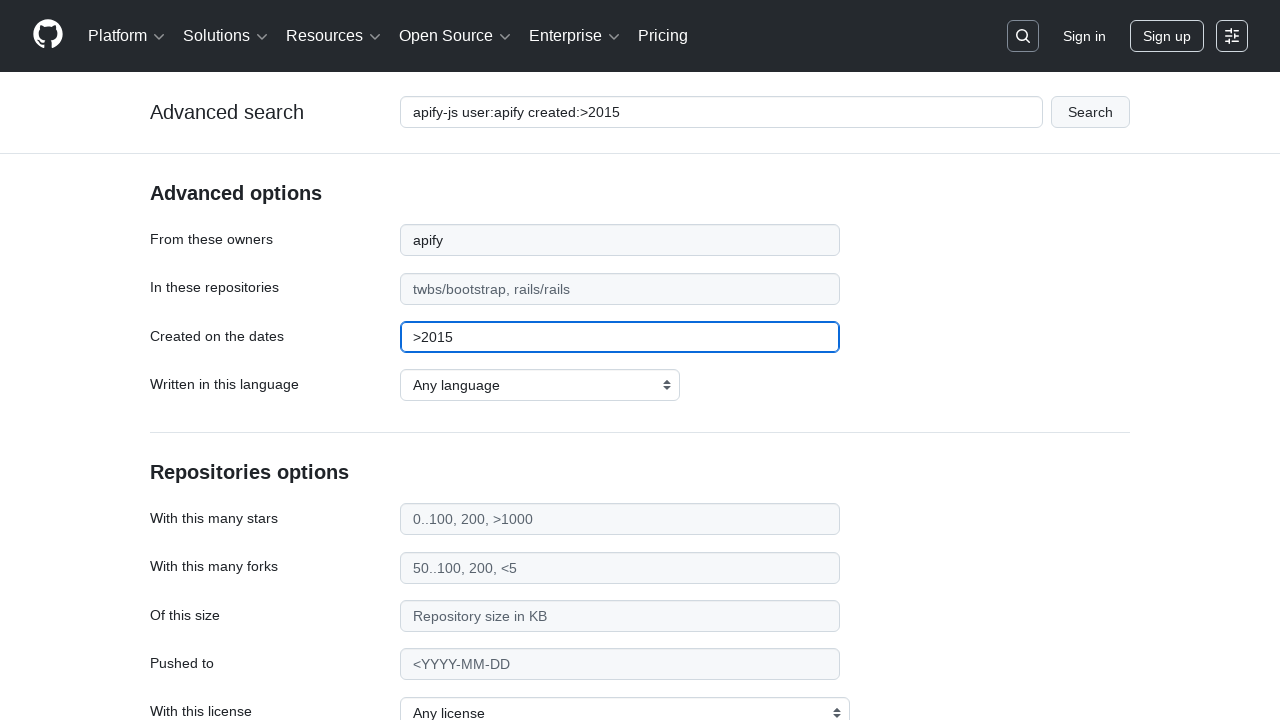

Selected JavaScript from language dropdown on select#search_language
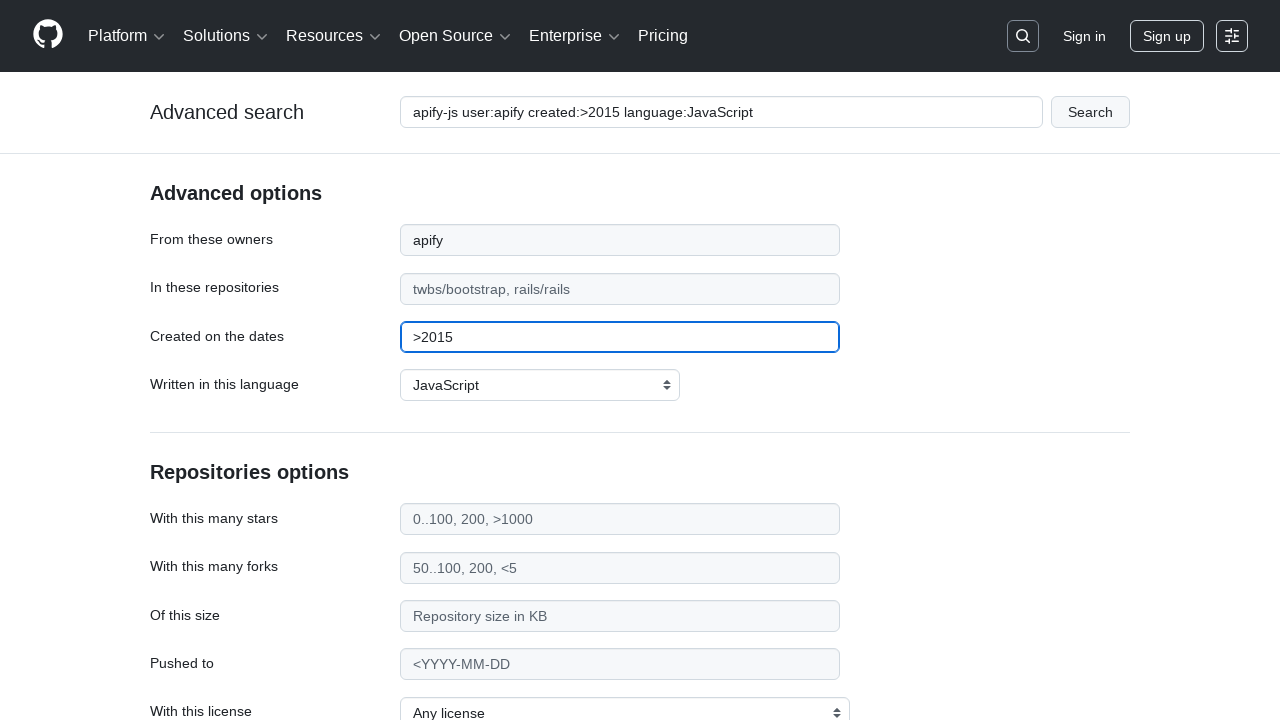

Clicked submit button to perform advanced search at (1090, 112) on #adv_code_search button[type="submit"]
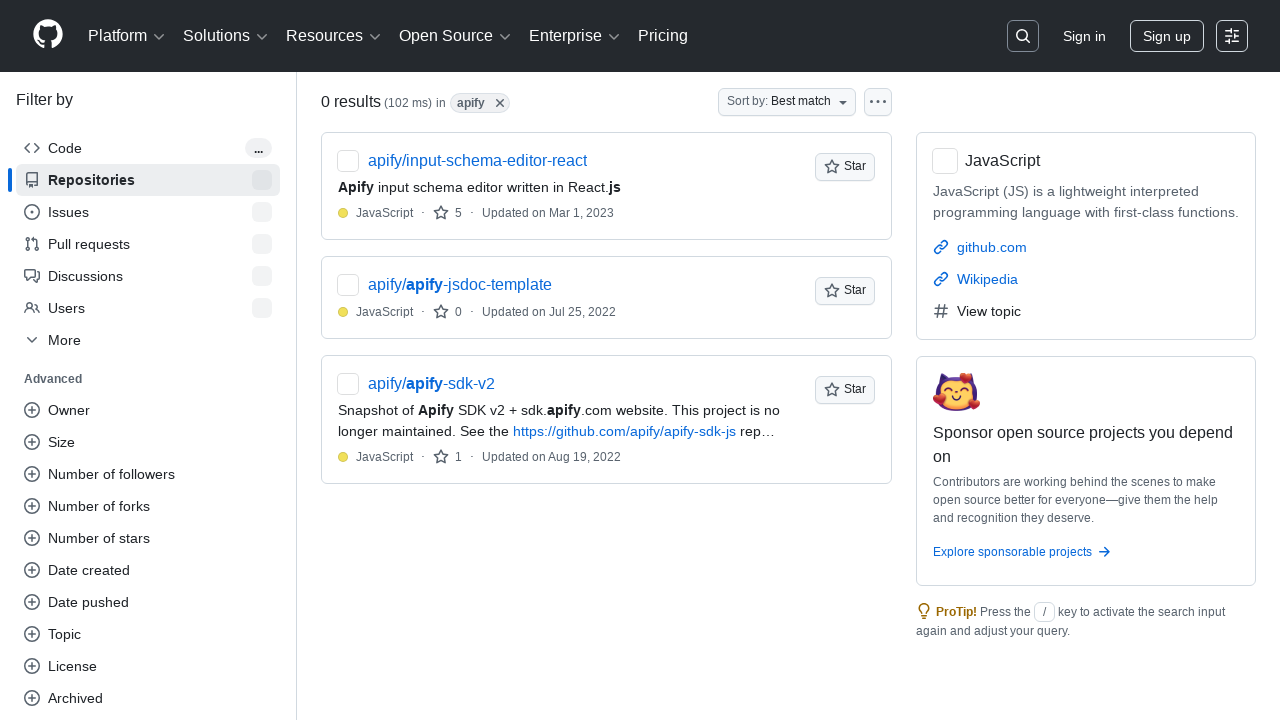

Search results page loaded completely
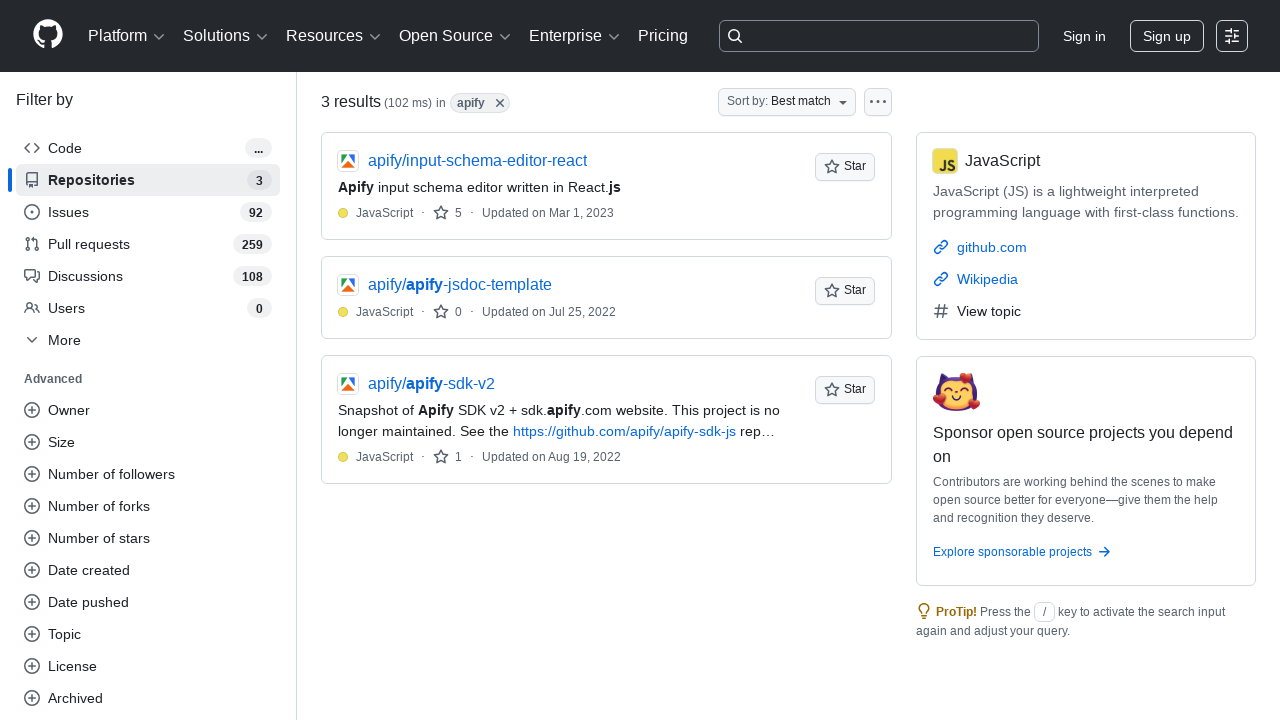

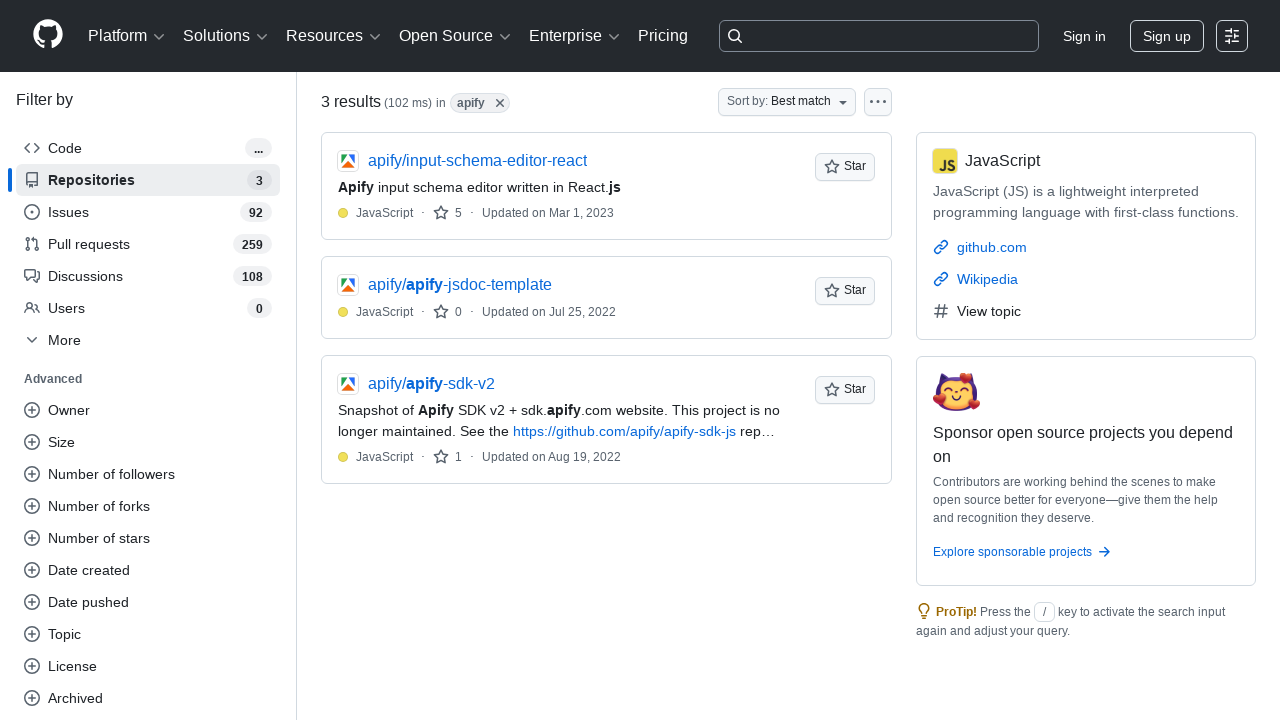